Tests adding a new todo item to the TodoMVC React application and verifying it appears in the list

Starting URL: https://todomvc.com/examples/react/dist/

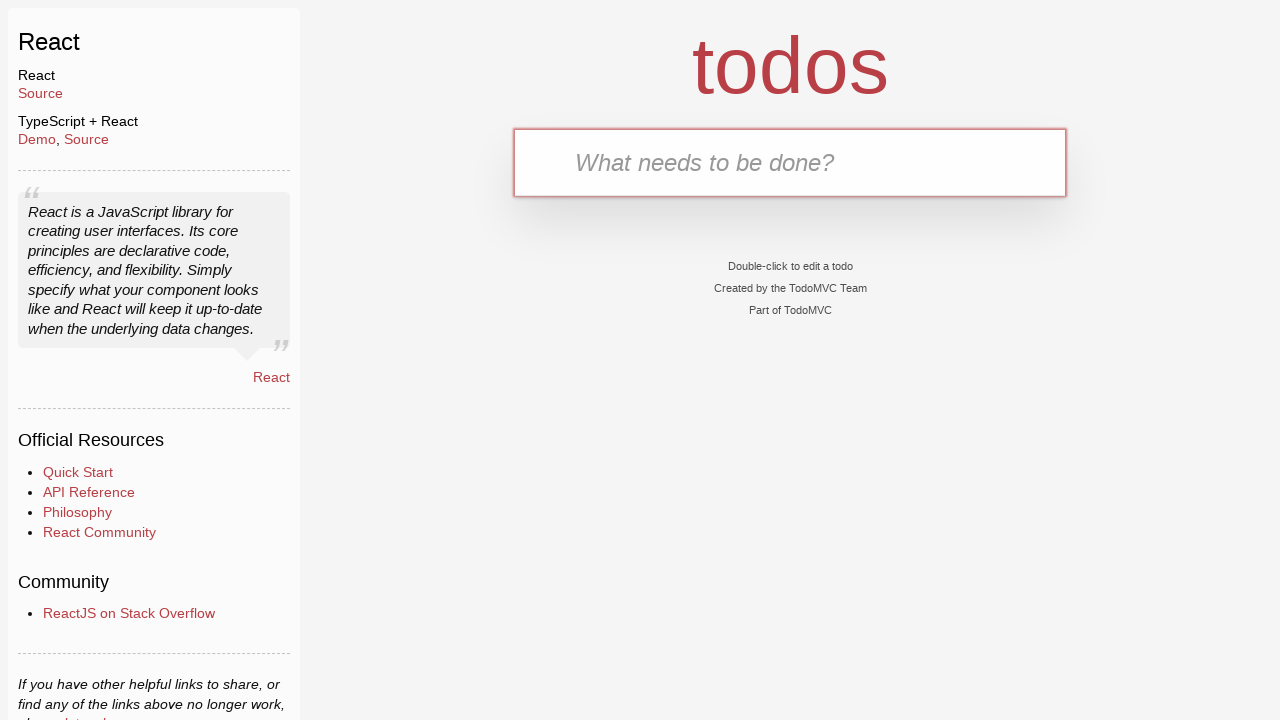

Filled new todo input field with 'Buy groceries' on .new-todo
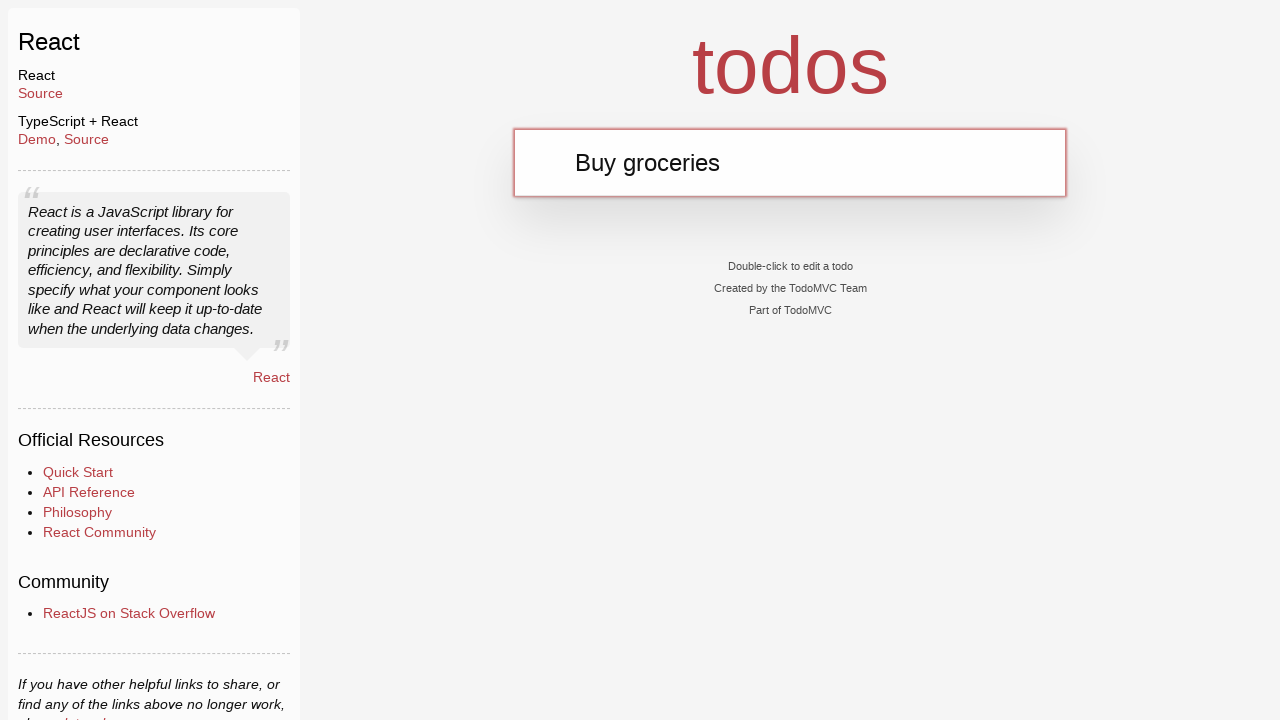

Pressed Enter to submit new todo item on .new-todo
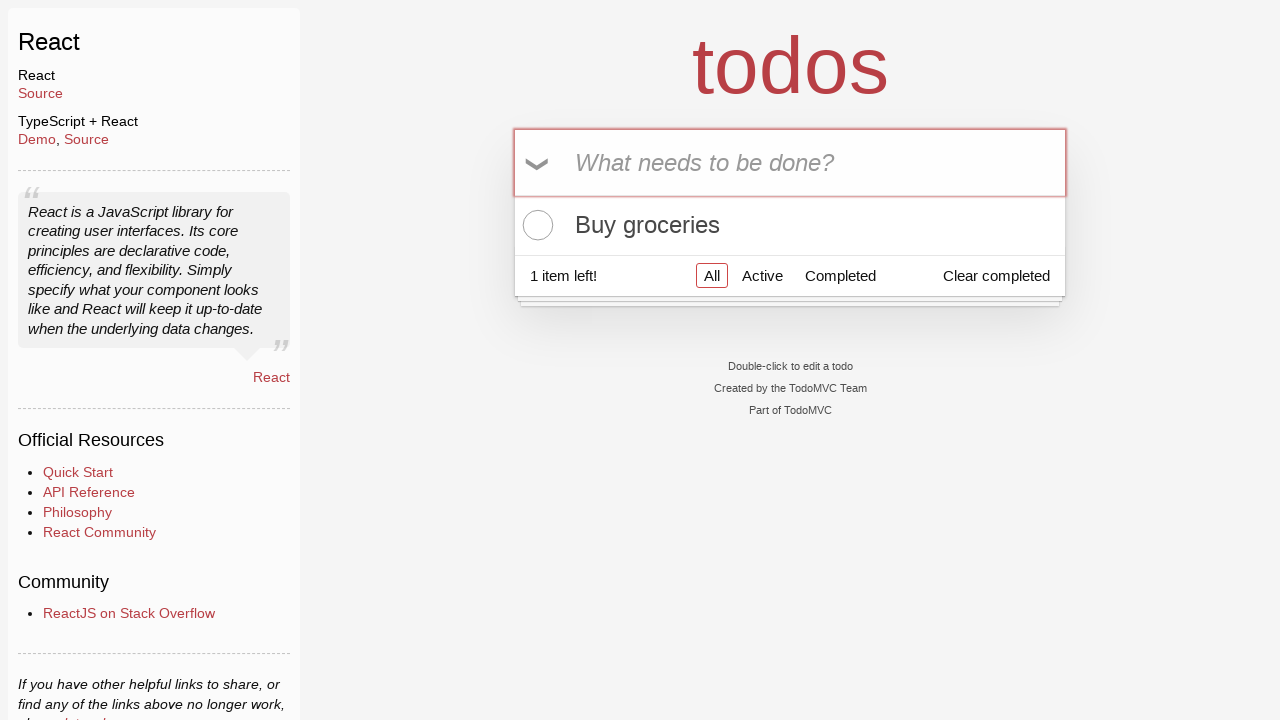

New todo item appeared in the list
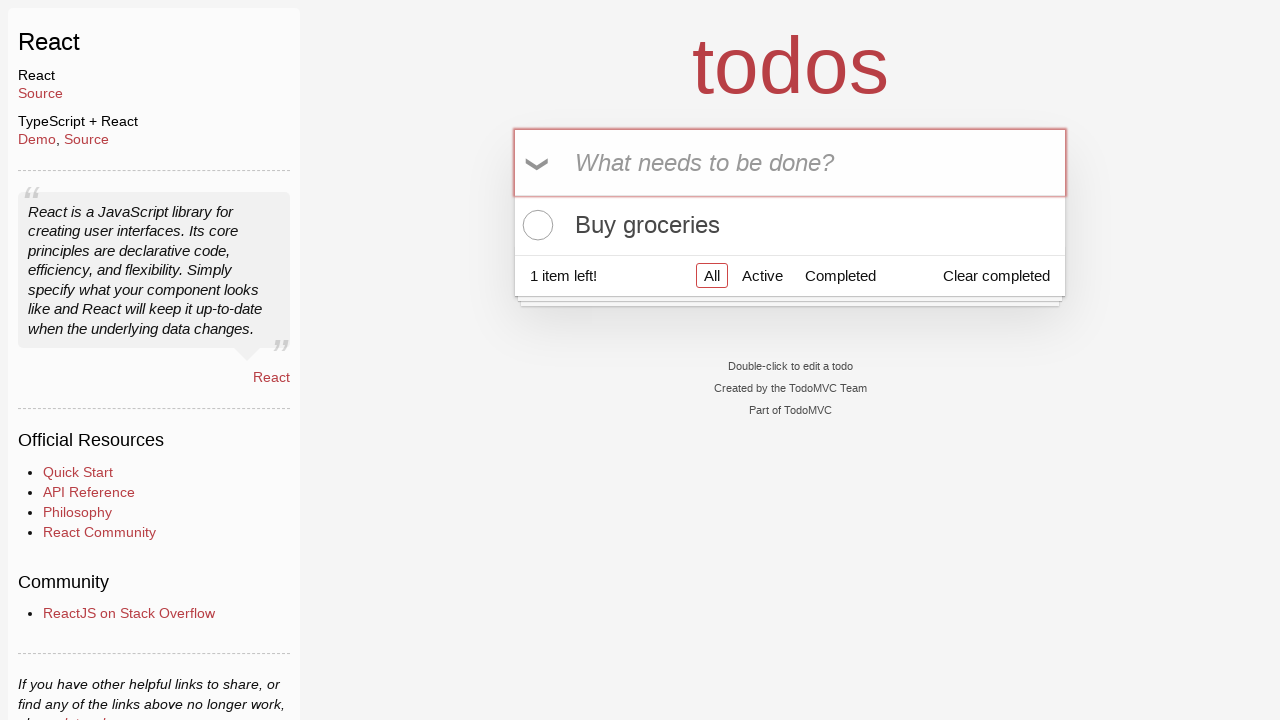

Retrieved todo item text from the list
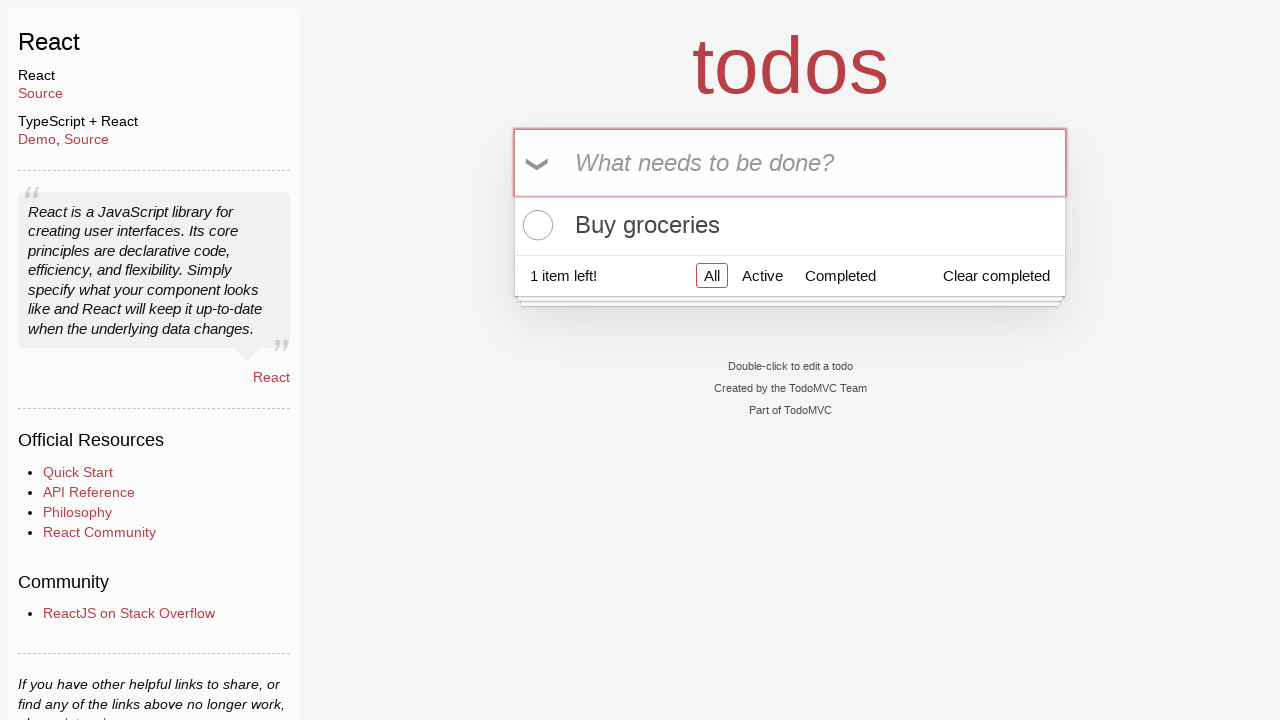

Verified that 'Buy groceries' text is present in the todo item
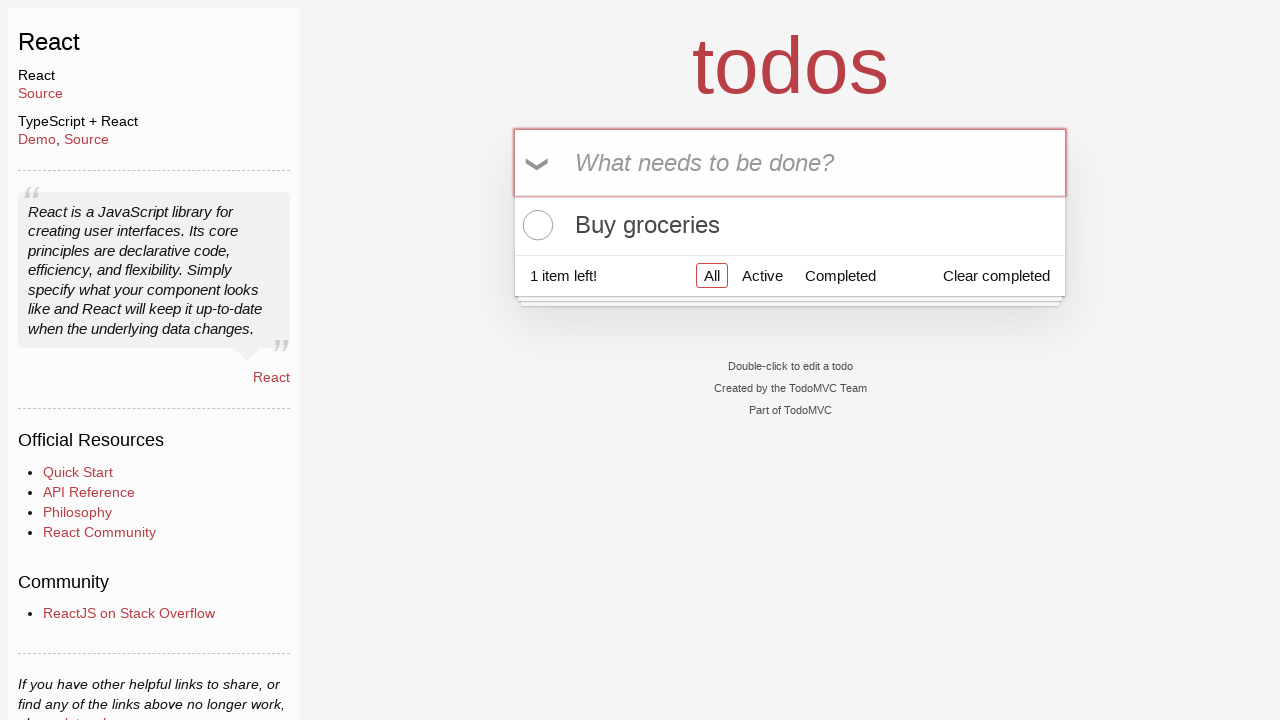

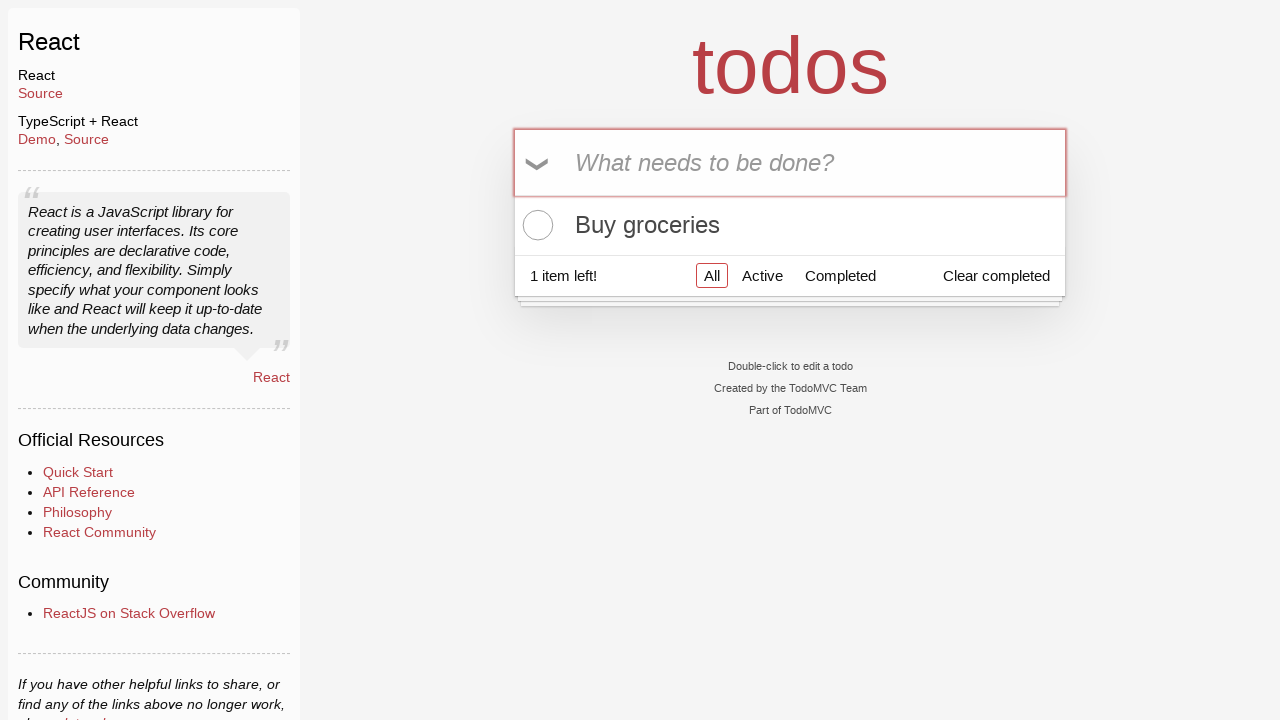